Tests hover functionality by moving mouse over a user element to reveal hidden content, then clicking the view profile link

Starting URL: https://the-internet.herokuapp.com/hovers

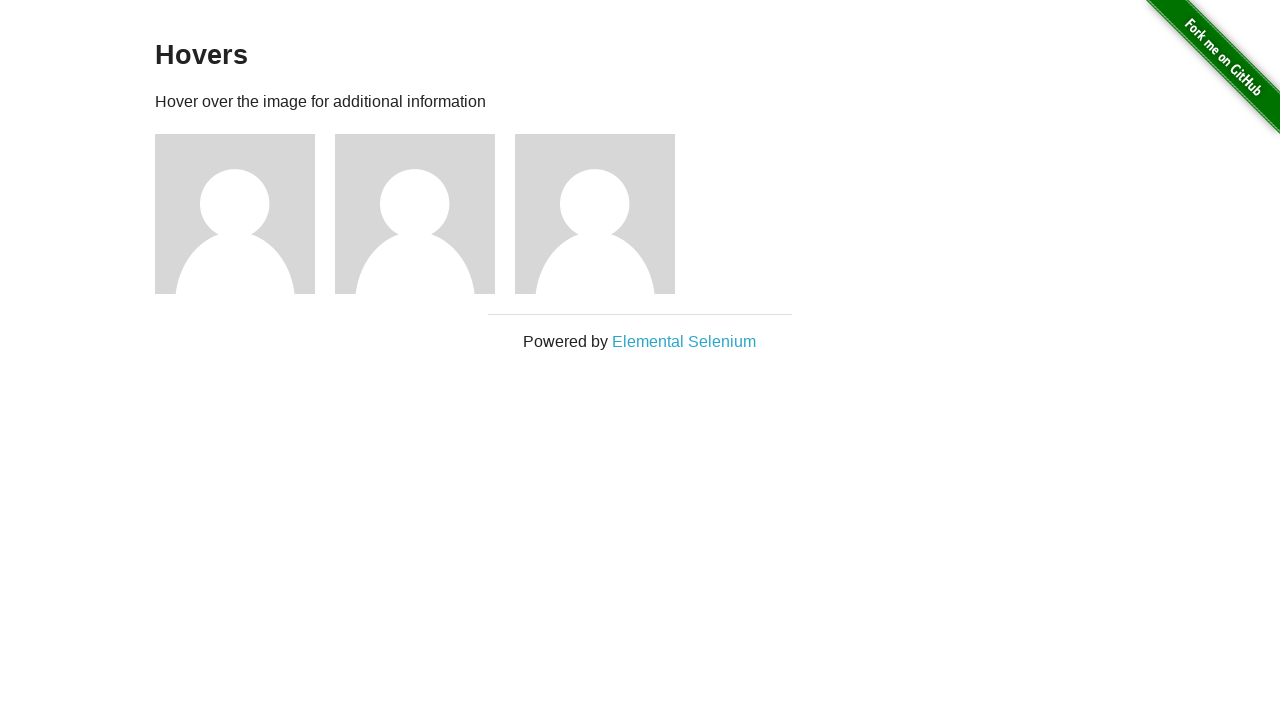

Hovered over first user element to reveal hidden content at (245, 214) on xpath=//*[@id='content']/div/div[1]
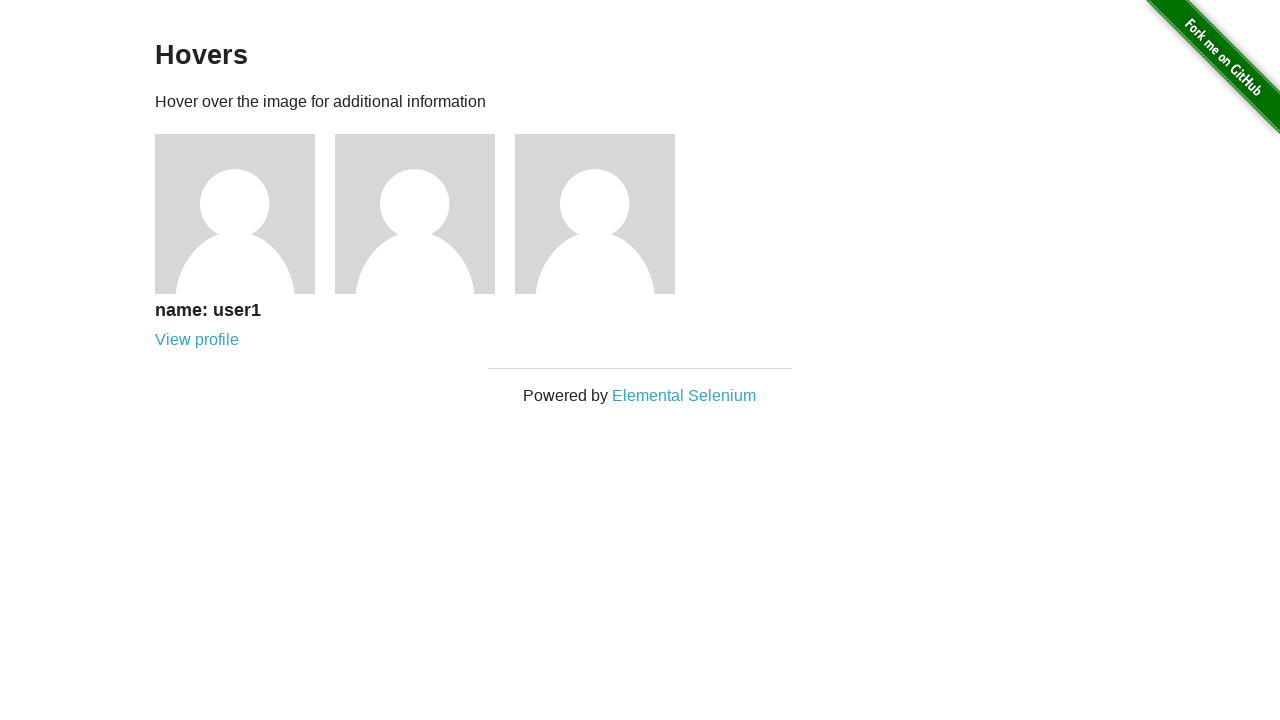

Clicked View Profile link at (197, 340) on xpath=//*[@id='content']/div/div[1]/div/a
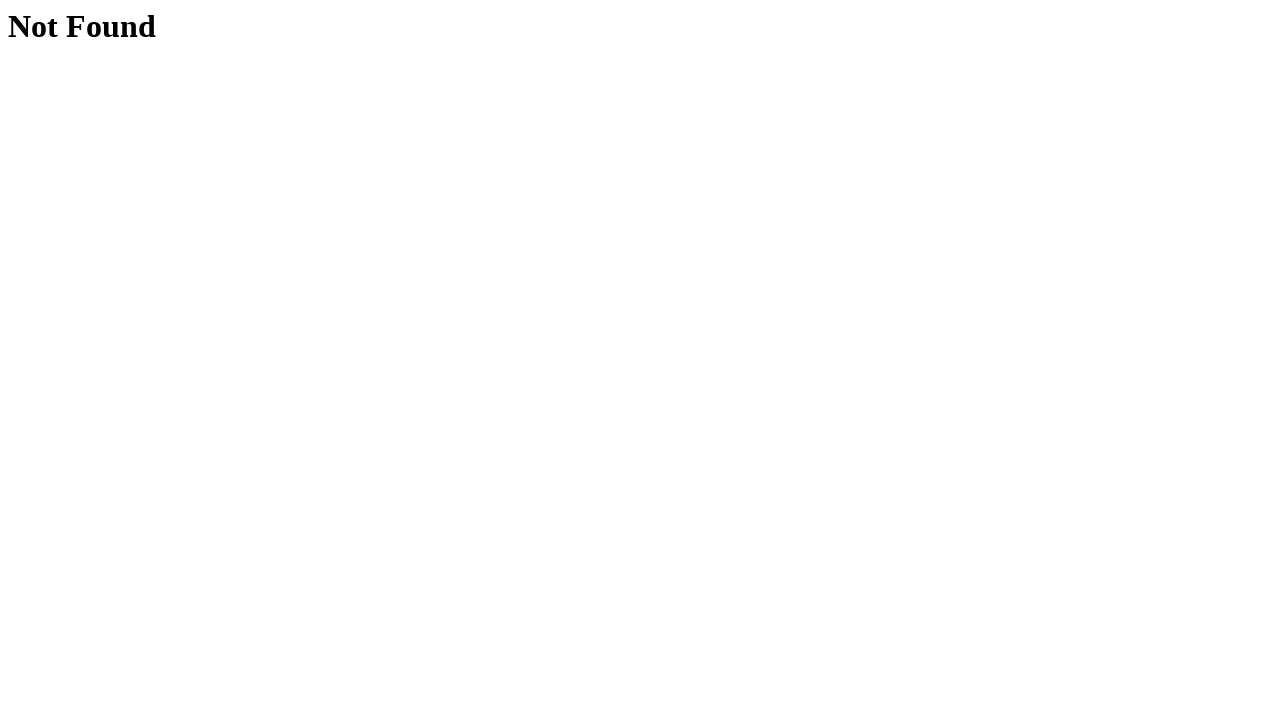

Not Found message appeared after clicking View Profile
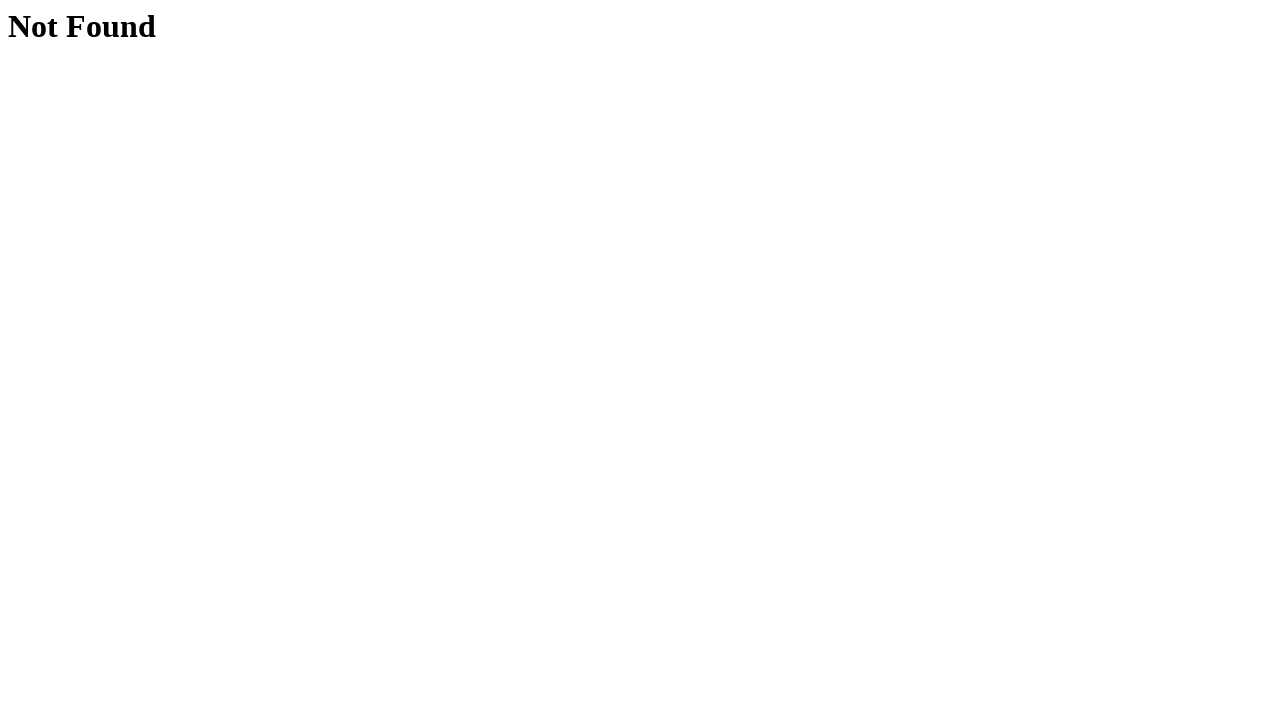

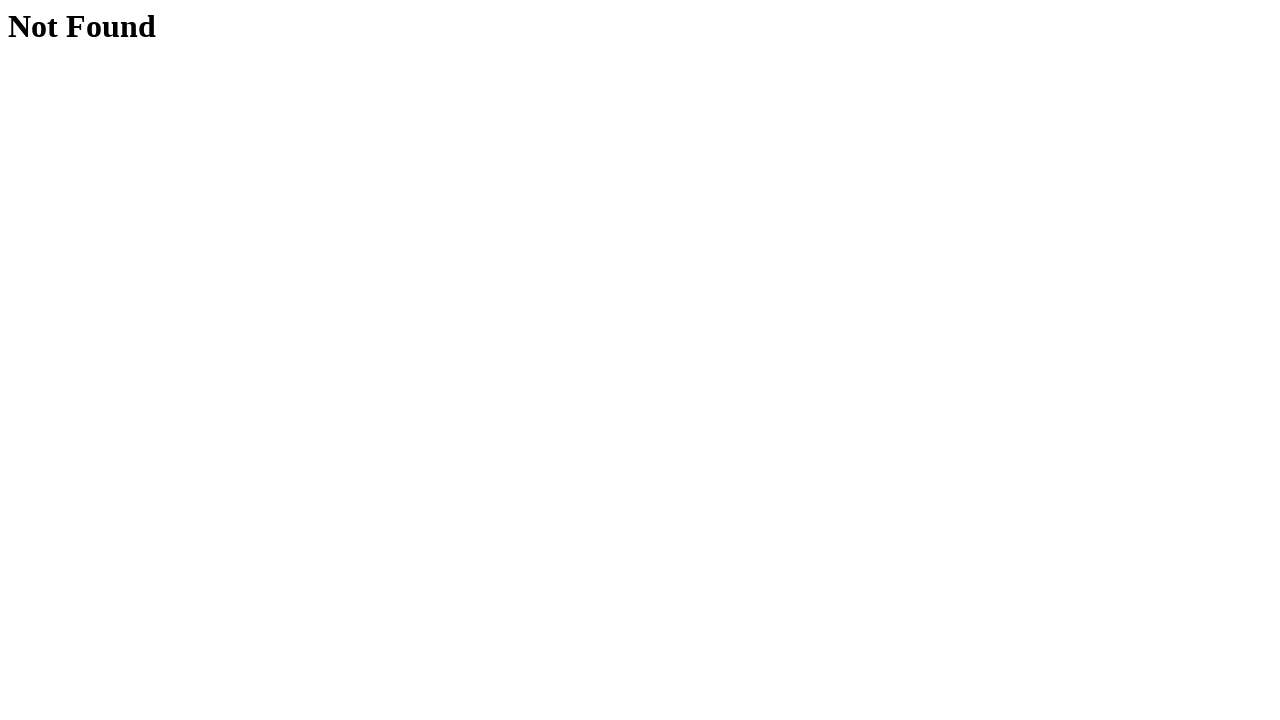